Tests checkboxes page by verifying the second checkbox is checked by default

Starting URL: https://the-internet.herokuapp.com/

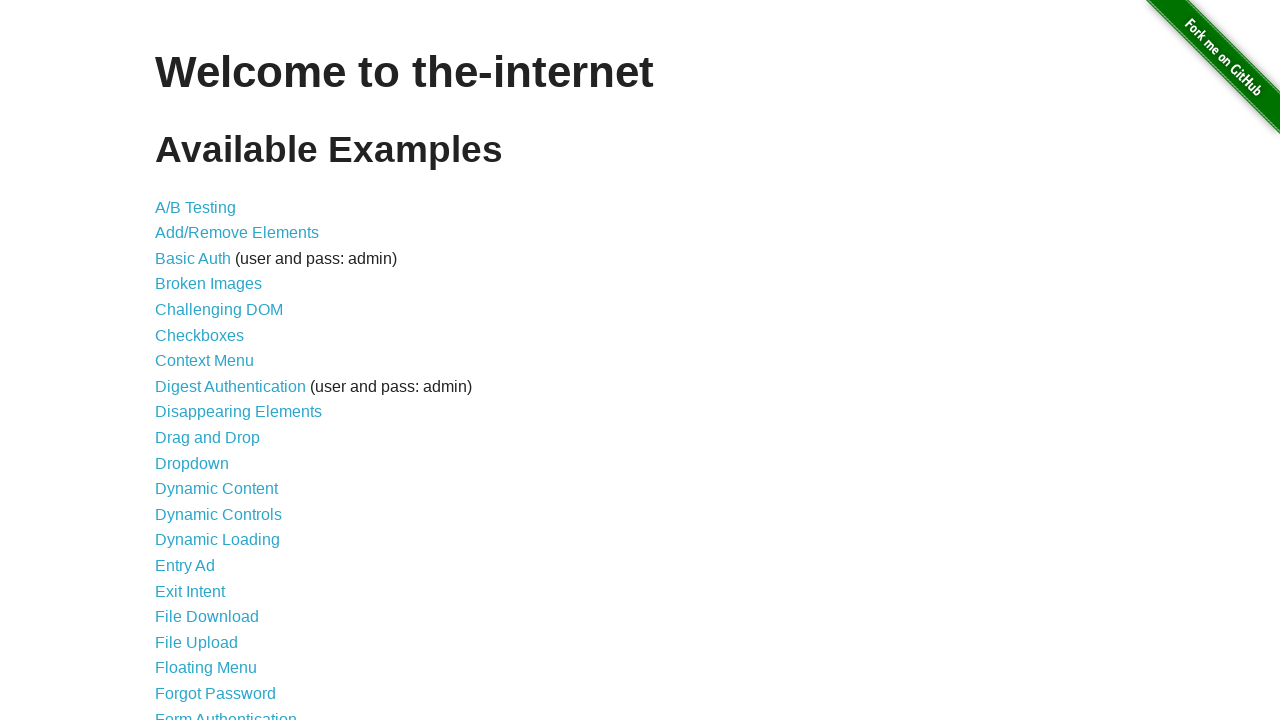

Clicked on Checkboxes link at (200, 335) on text=Checkboxes
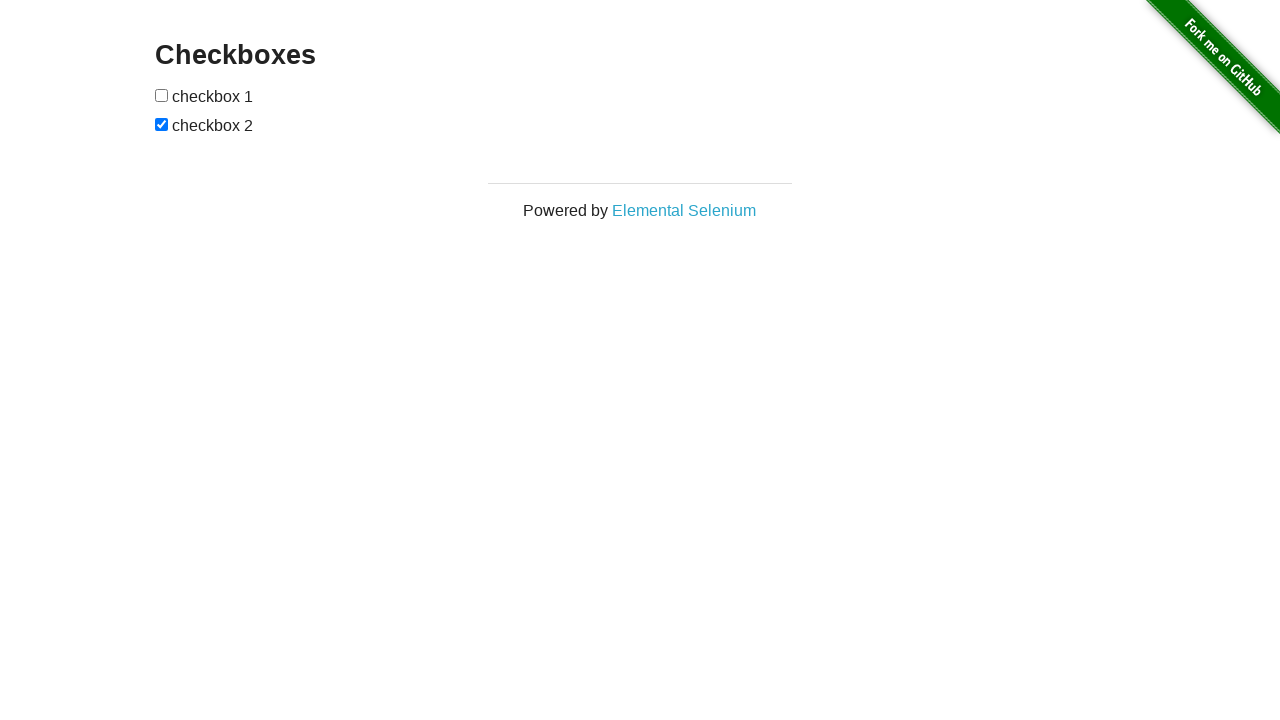

Checkboxes page loaded
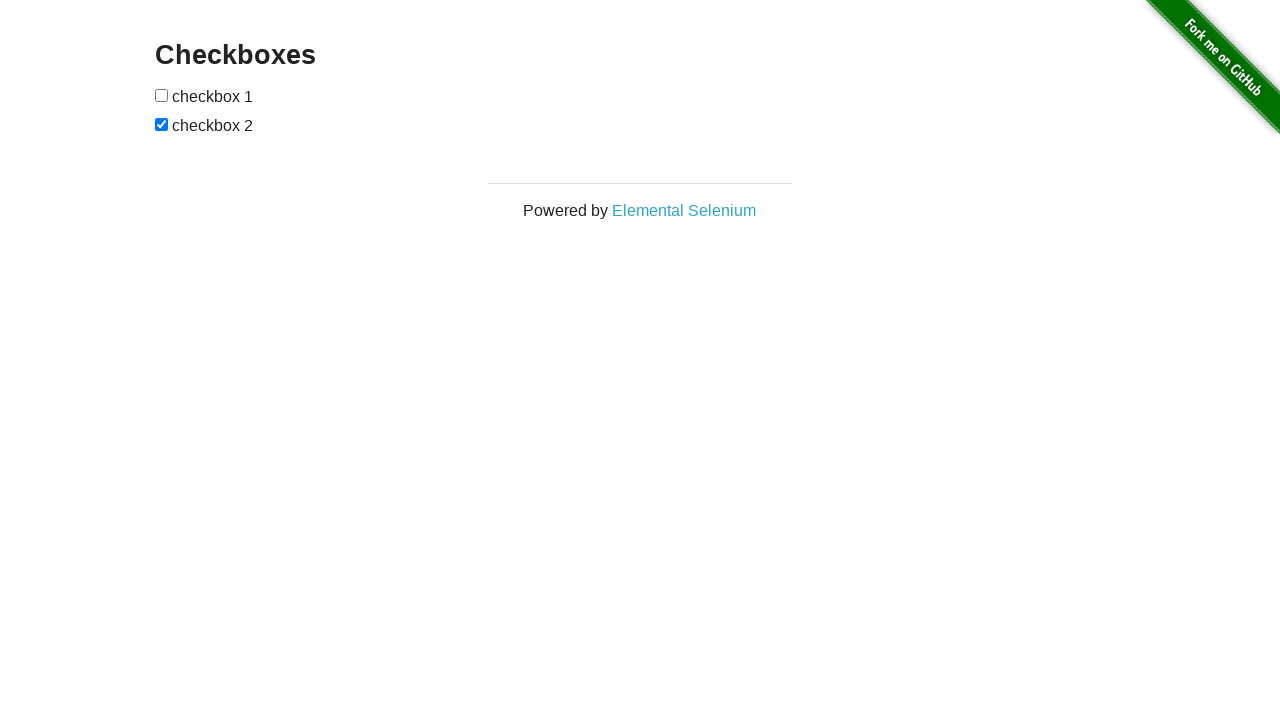

Second checkbox element is present on page
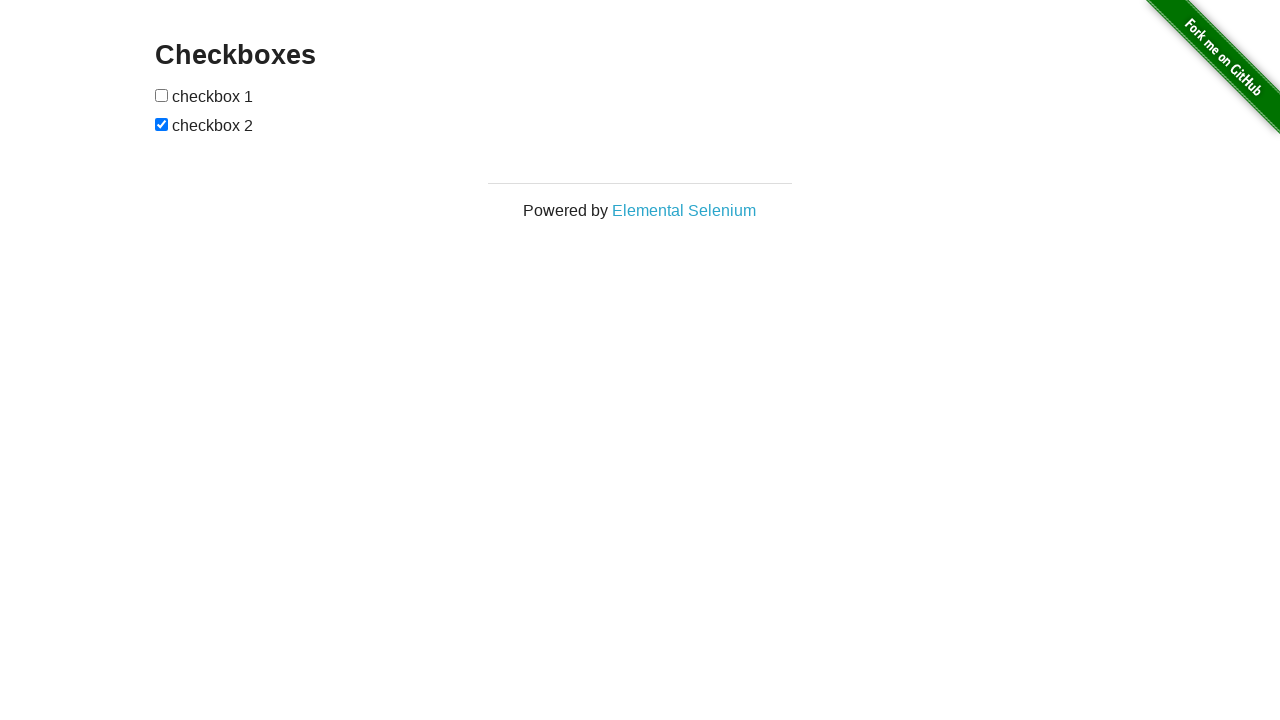

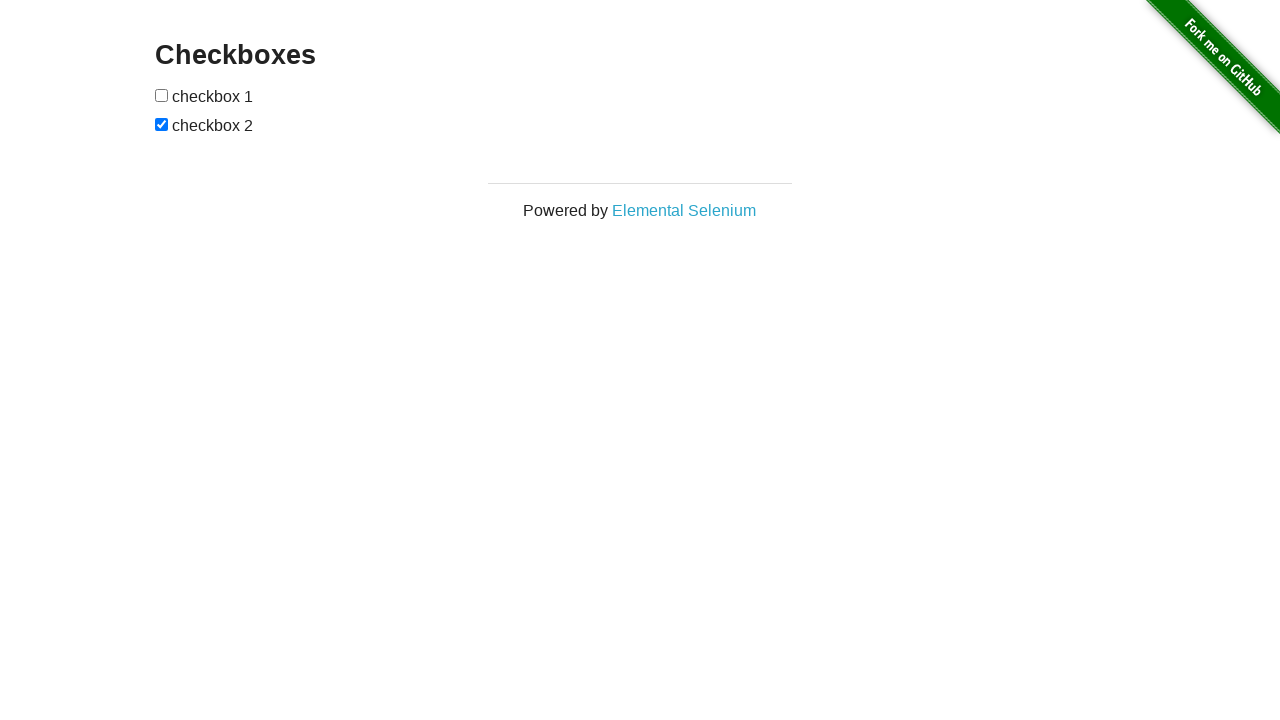